Tests a multi-step form flow by first finding and clicking a link identified by a calculated mathematical value, then filling out a form with personal information (first name, last name, city, country) and submitting it.

Starting URL: http://suninjuly.github.io/find_link_text

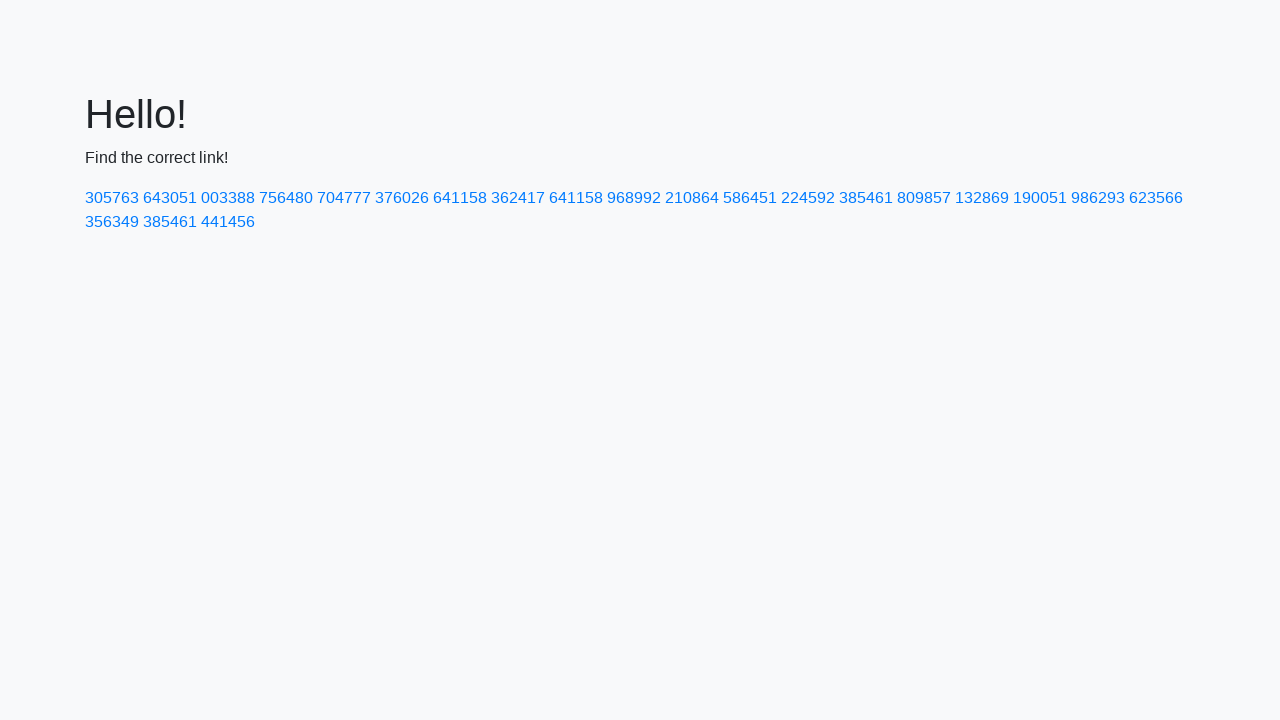

Clicked link with calculated text value: 224592 at (808, 198) on text=224592
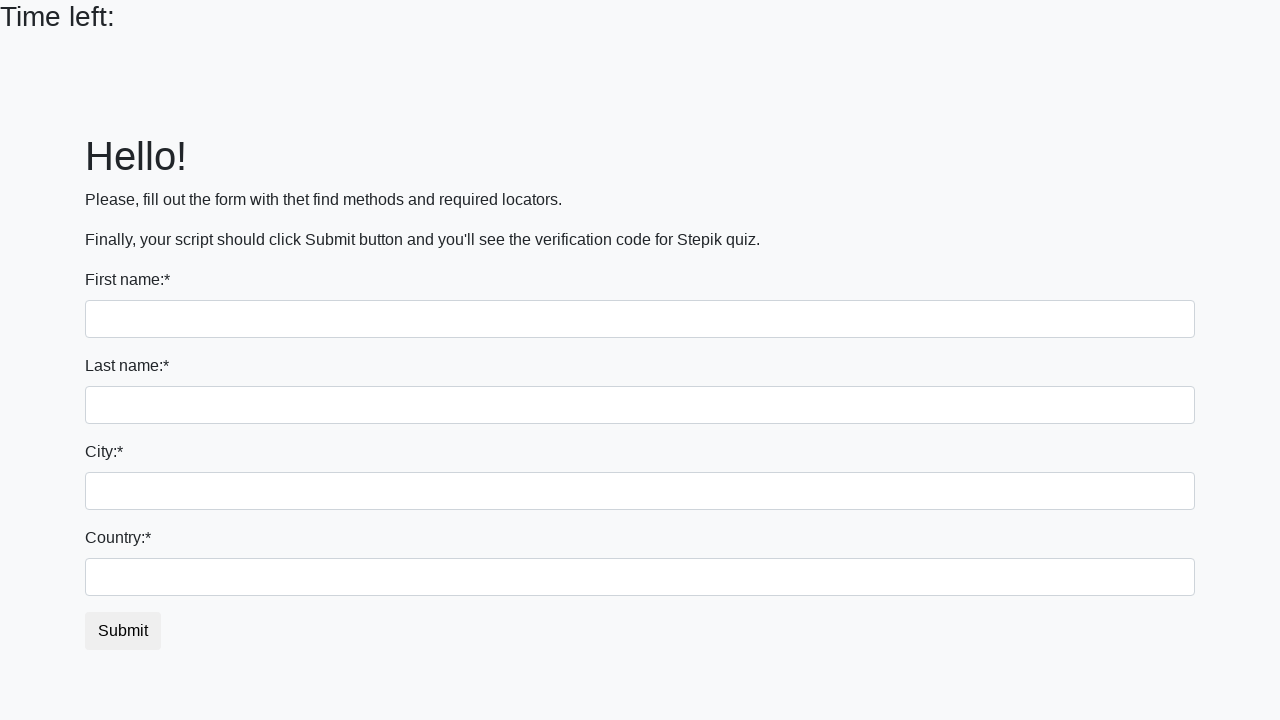

Filled first name field with 'Ivan' on input
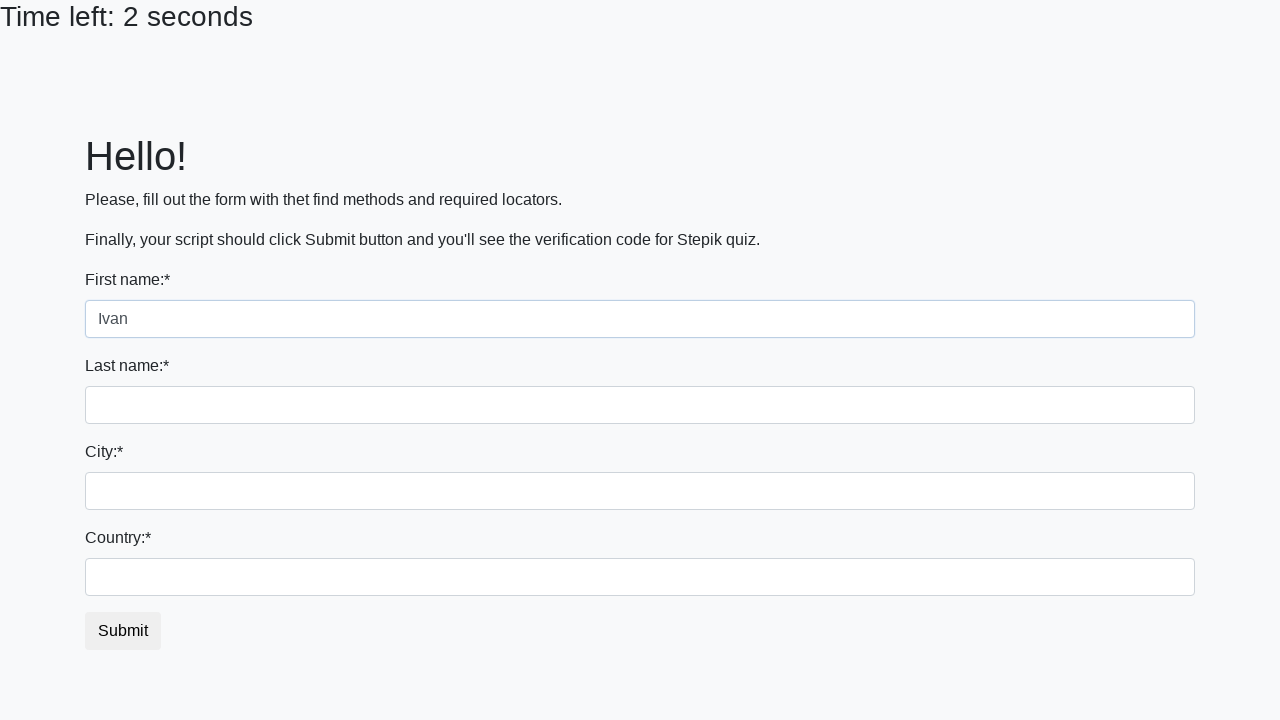

Filled last name field with 'Petrov' on input[name='last_name']
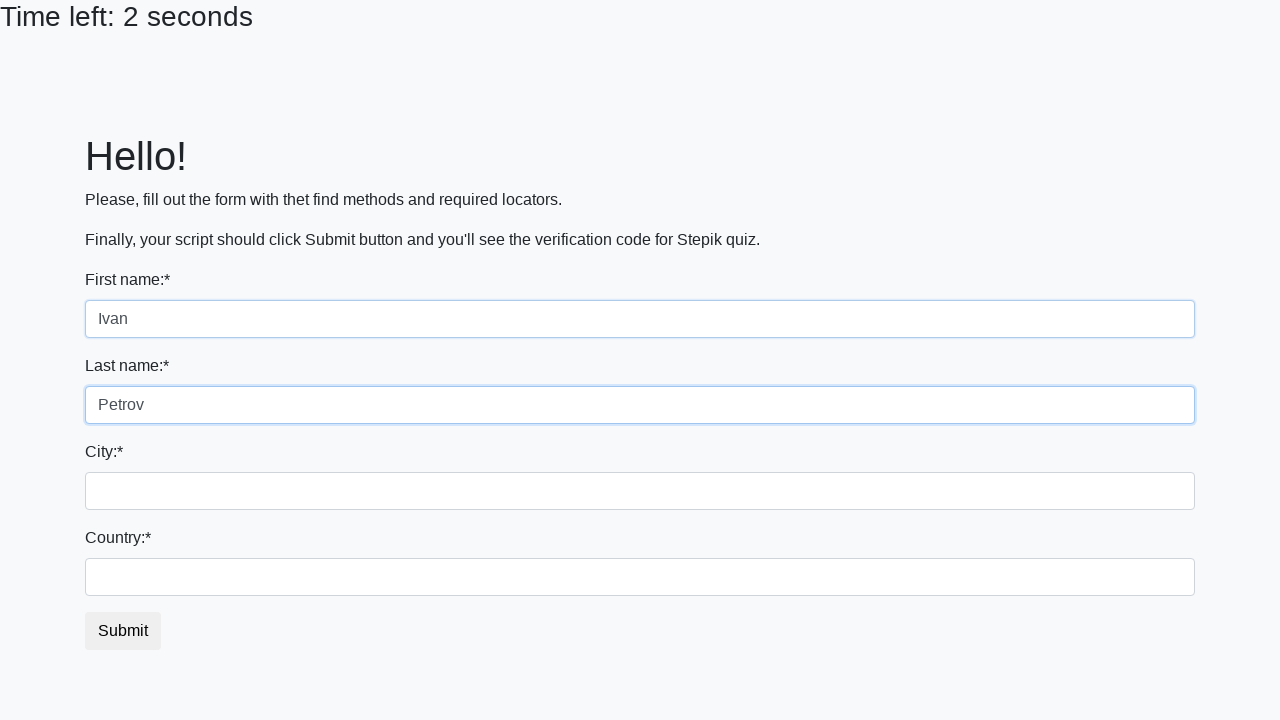

Filled city field with 'Smolensk' on .form-control.city
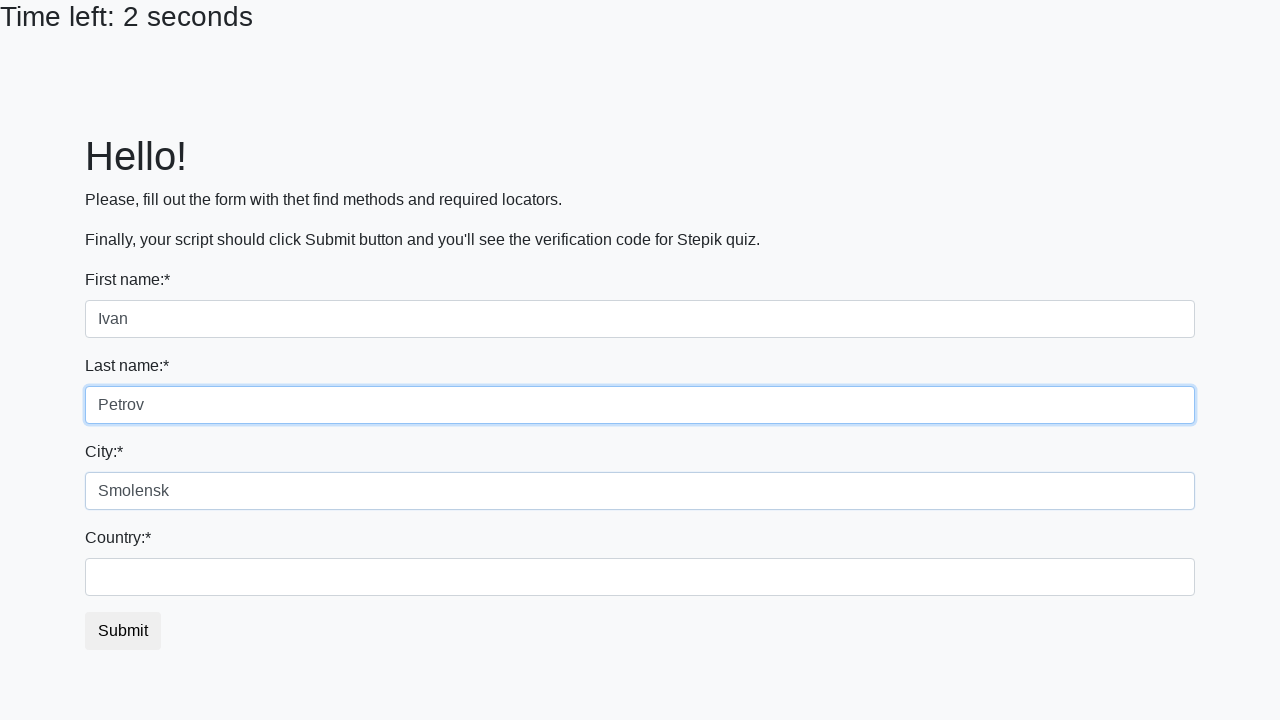

Filled country field with 'Russia' on #country
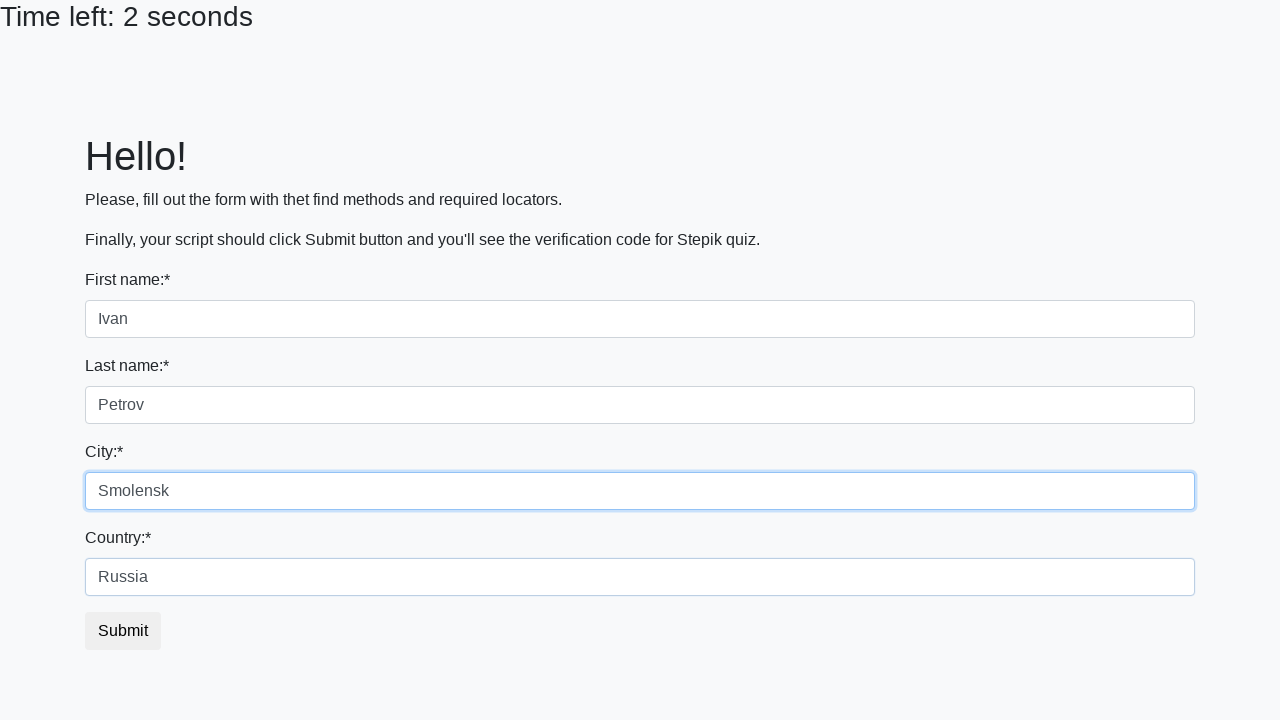

Clicked submit button to complete form submission at (123, 631) on button.btn
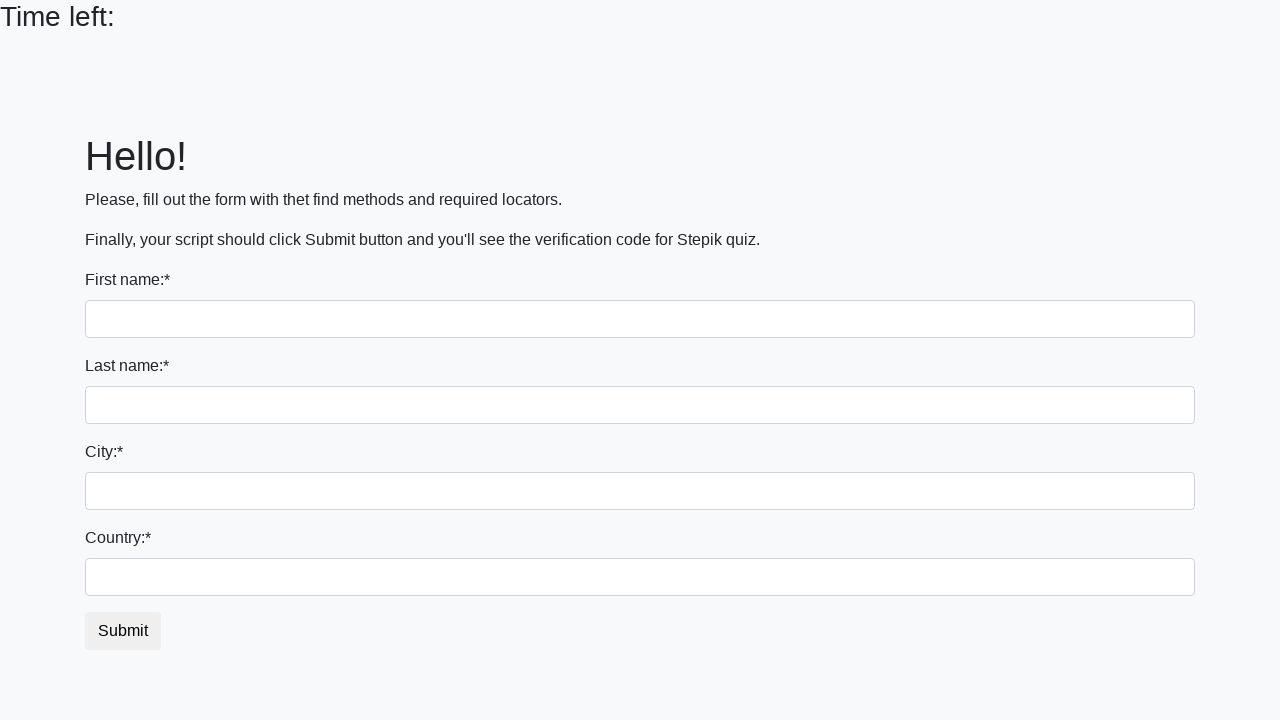

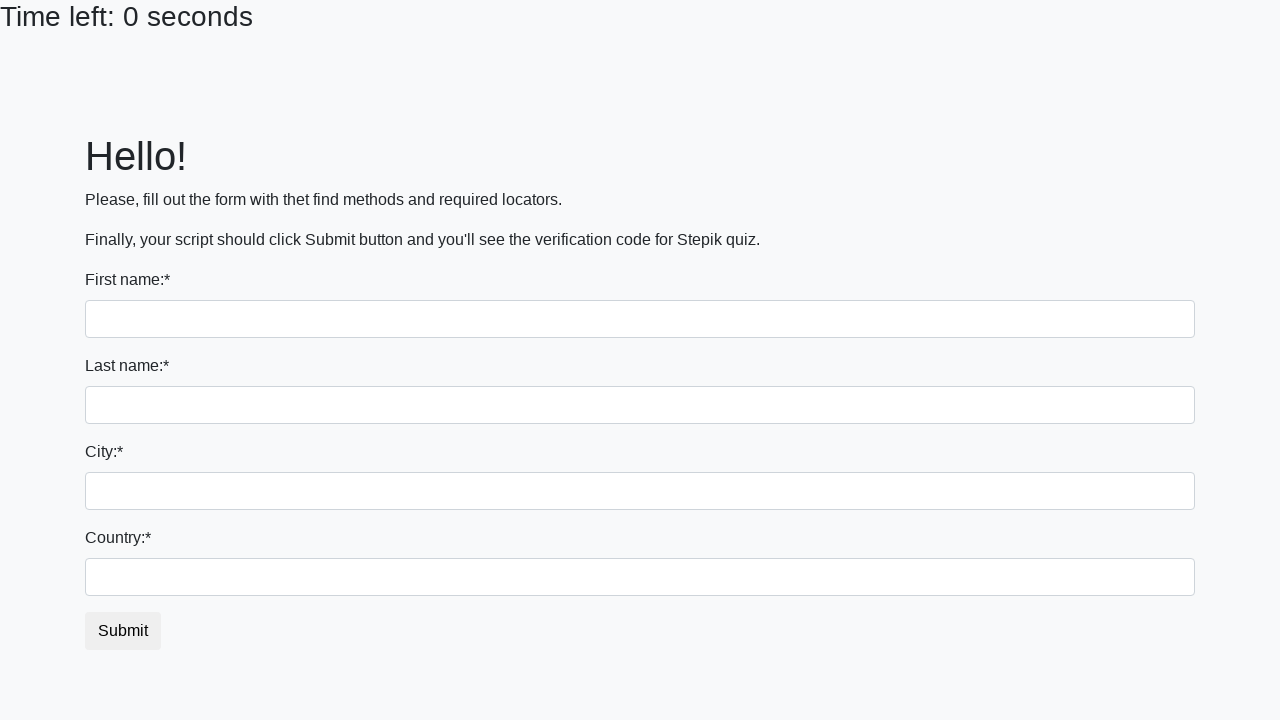